Verifies that the OrangeHRM logo is displayed on the page

Starting URL: https://www.orangehrm.com/en/orangehrm-30-day-trial

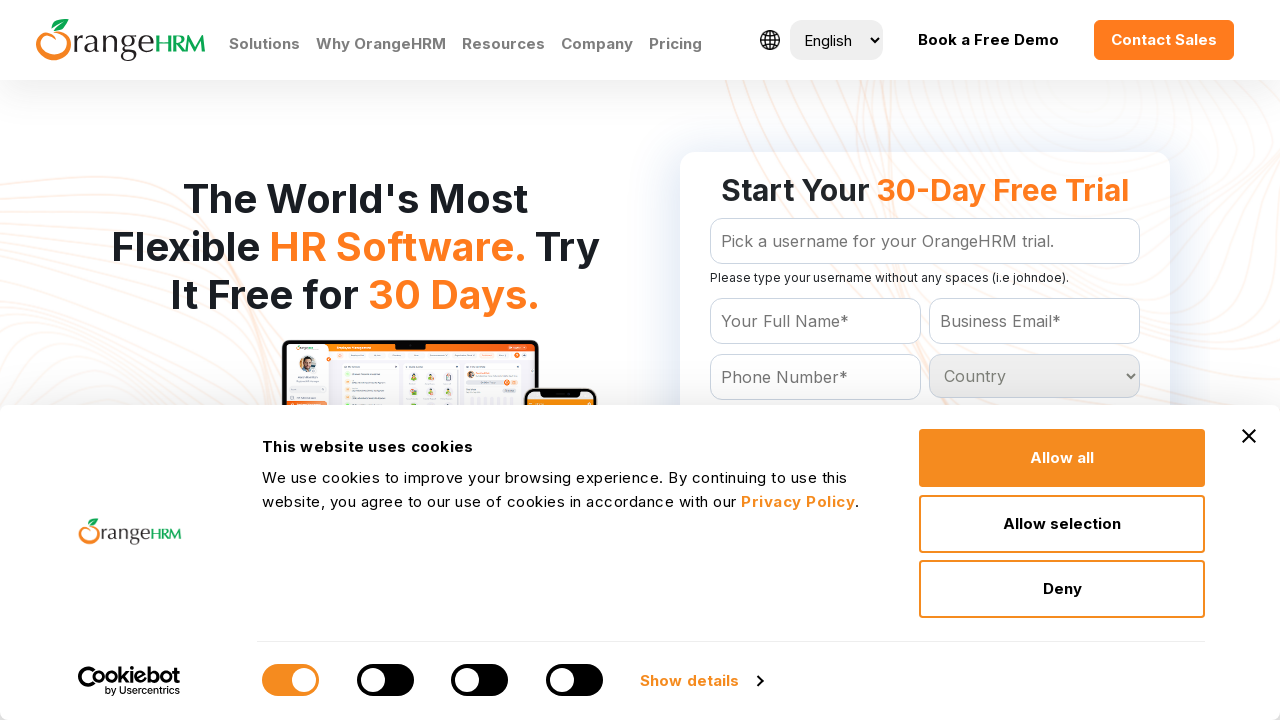

Located OrangeHRM logo element in navbar
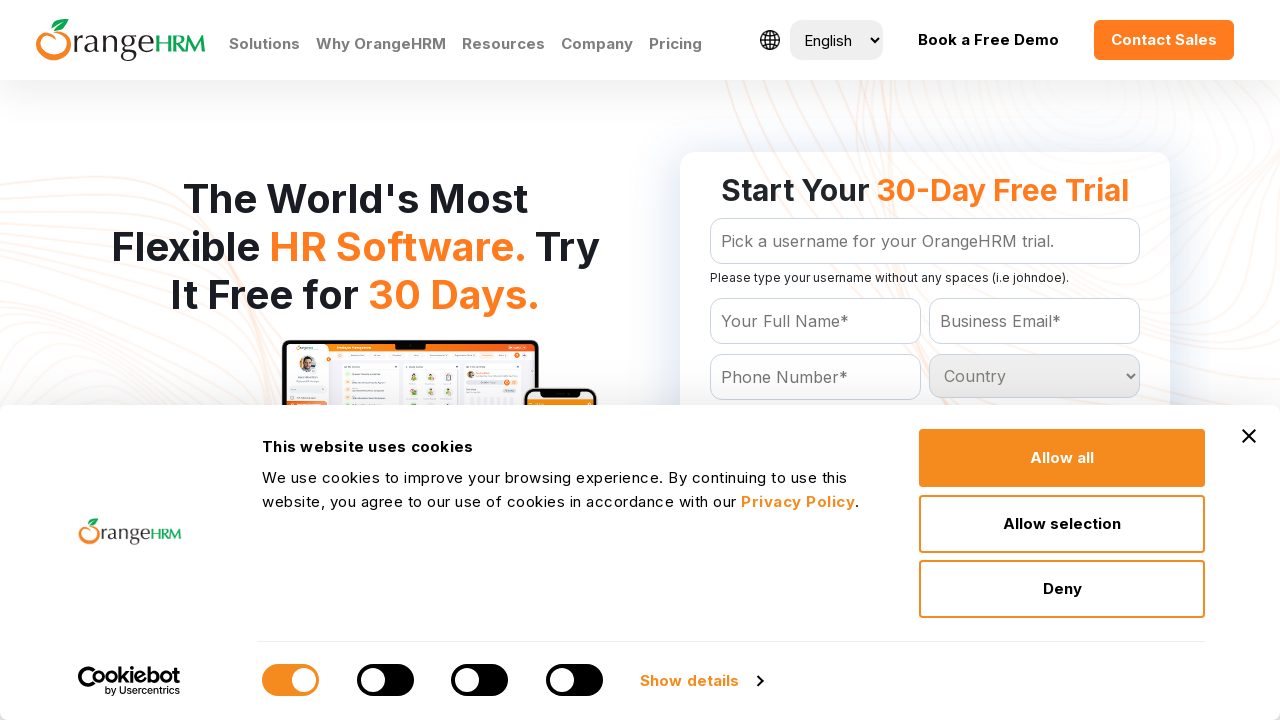

Verified that OrangeHRM logo is visible on the page
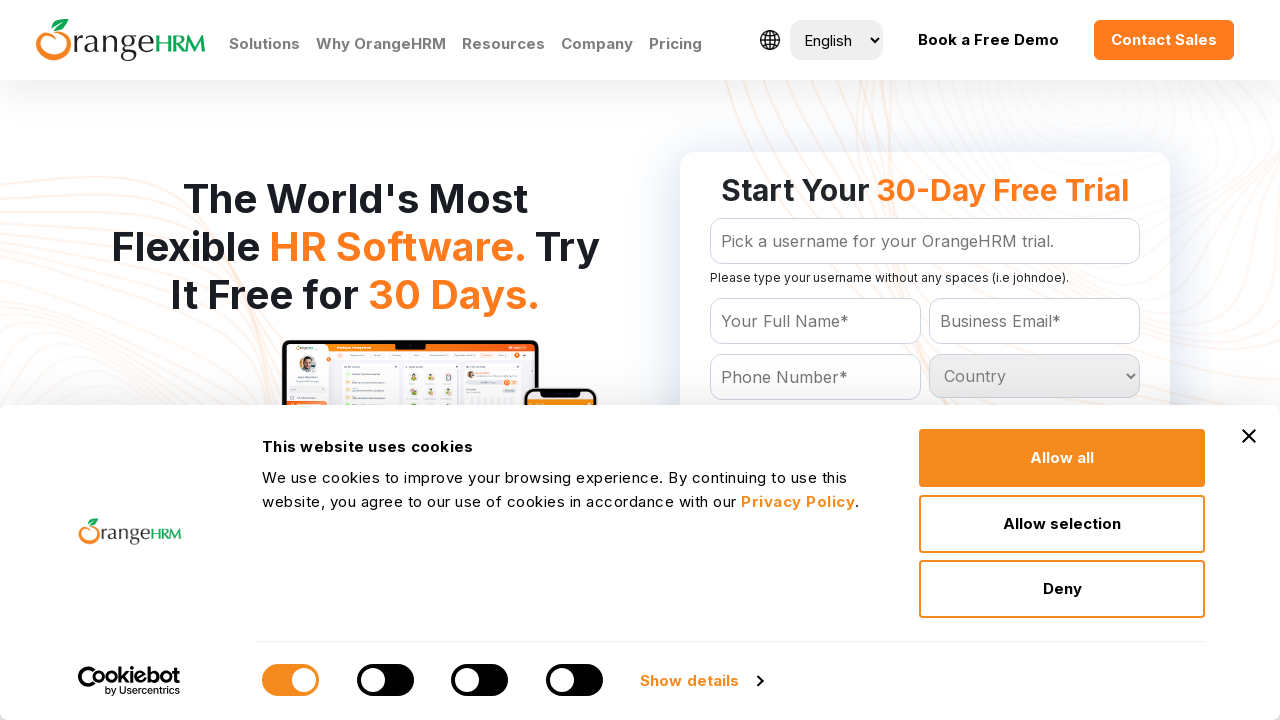

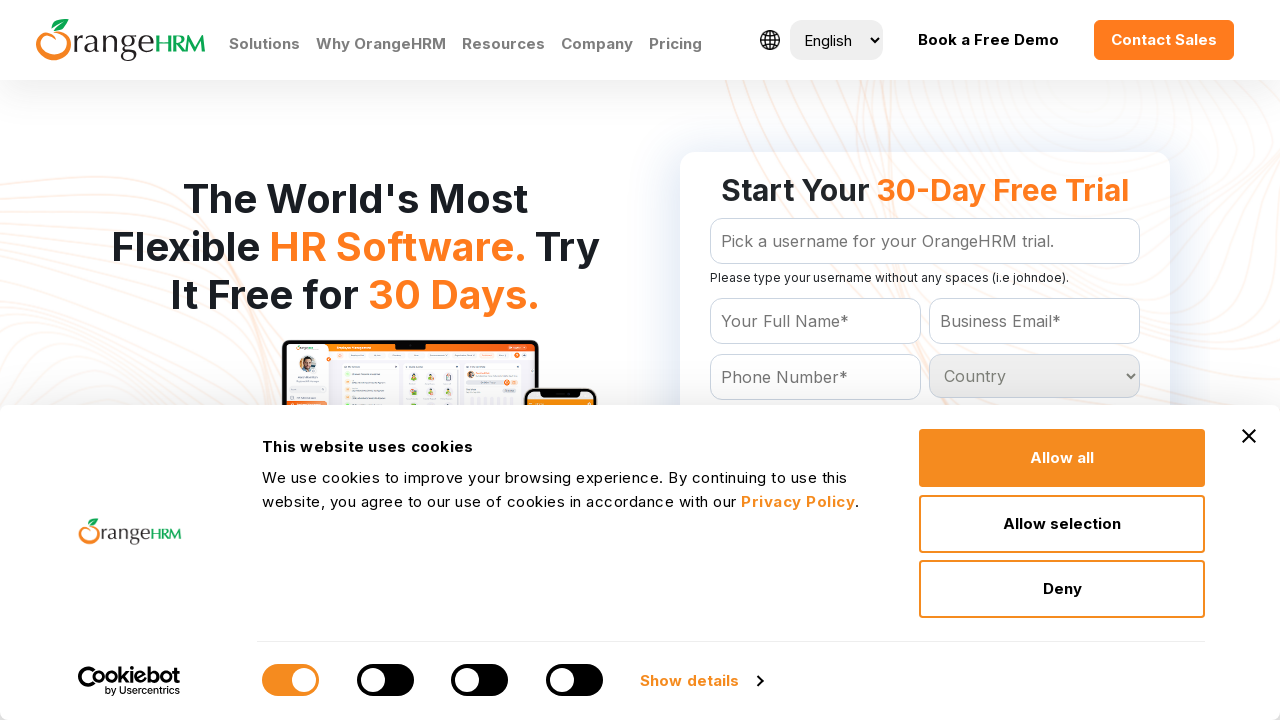